Tests clicking on a link element on the page

Starting URL: http://unico2013.dothome.co.kr/crawling/exercise_bs.html

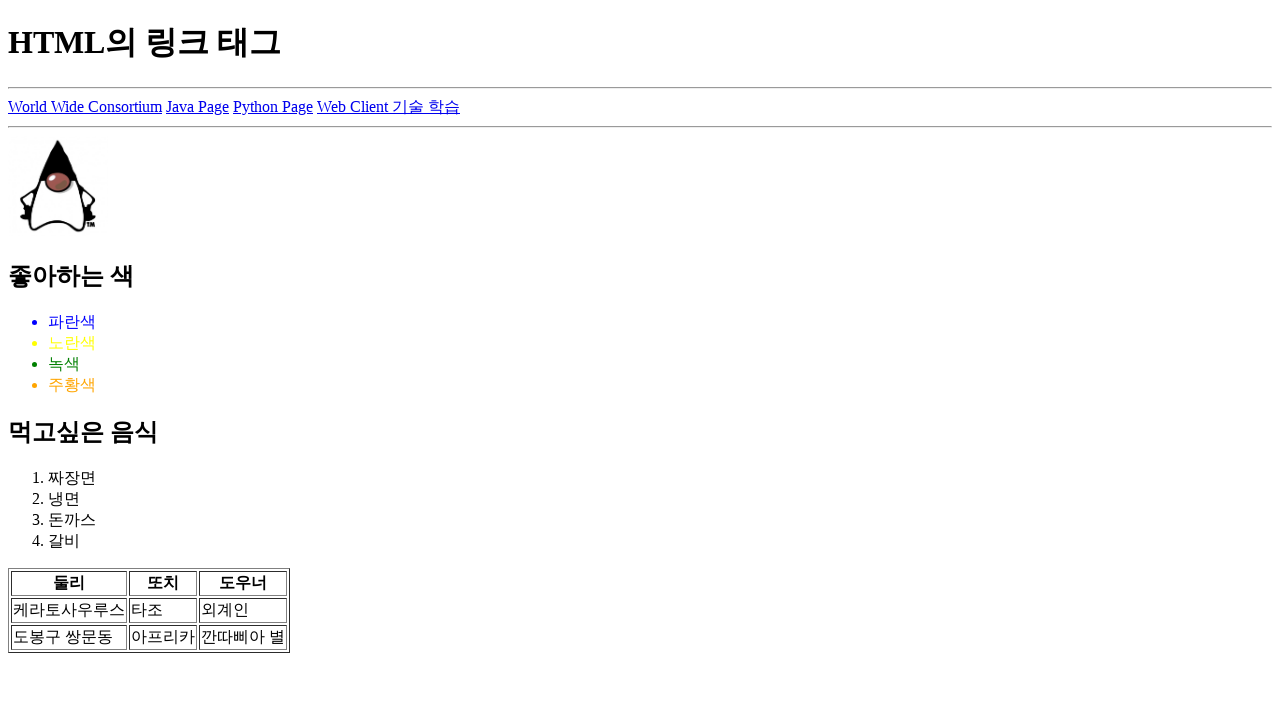

Waited for 4th link element to be present
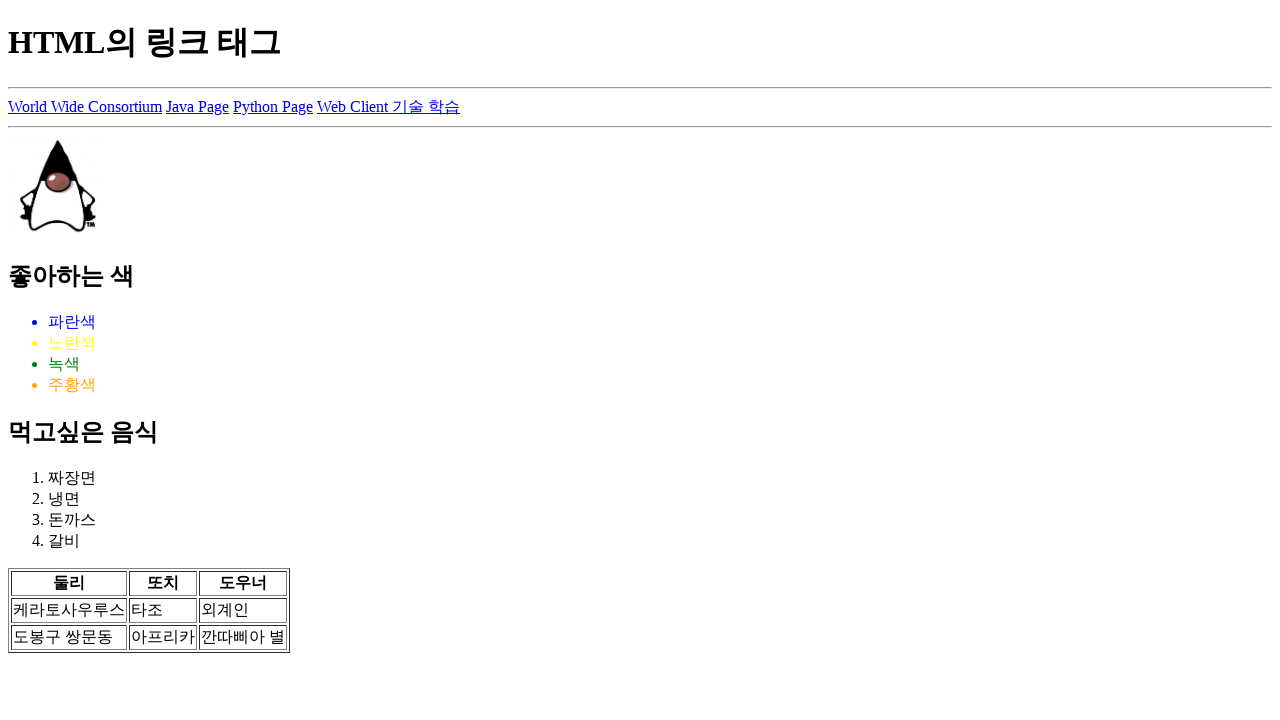

Clicked the 4th link element at (388, 106) on a:nth-of-type(4)
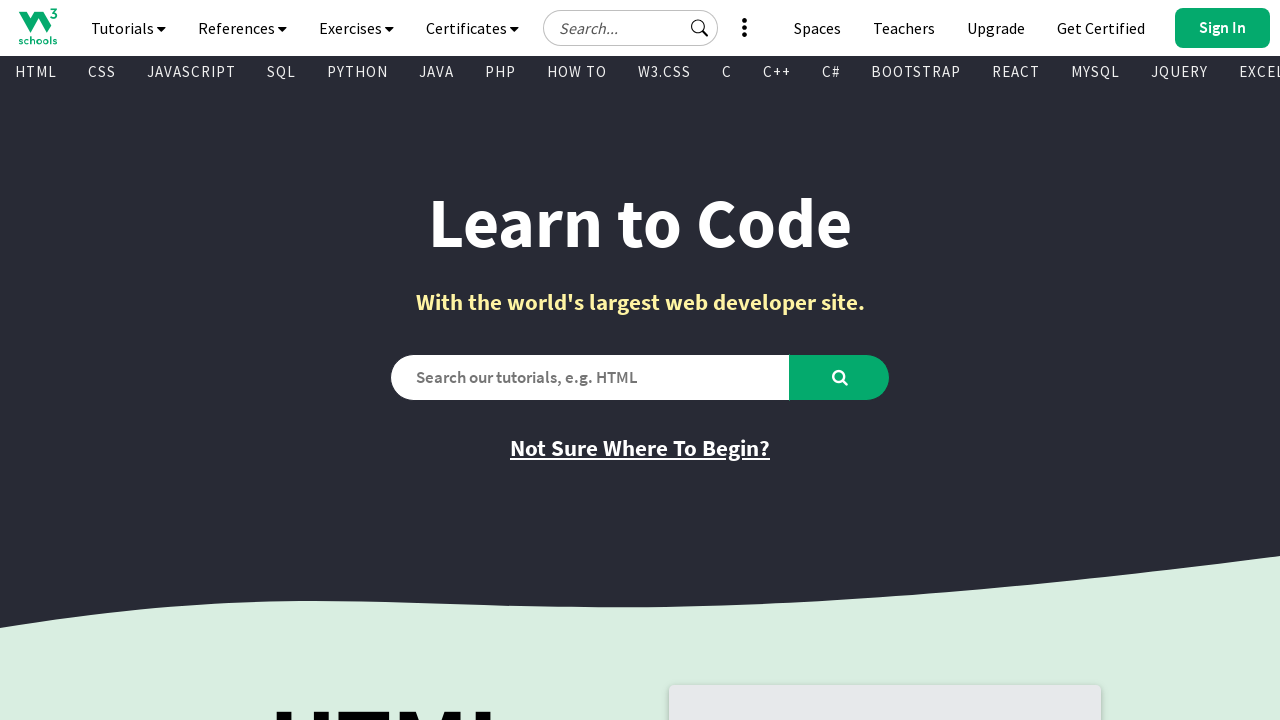

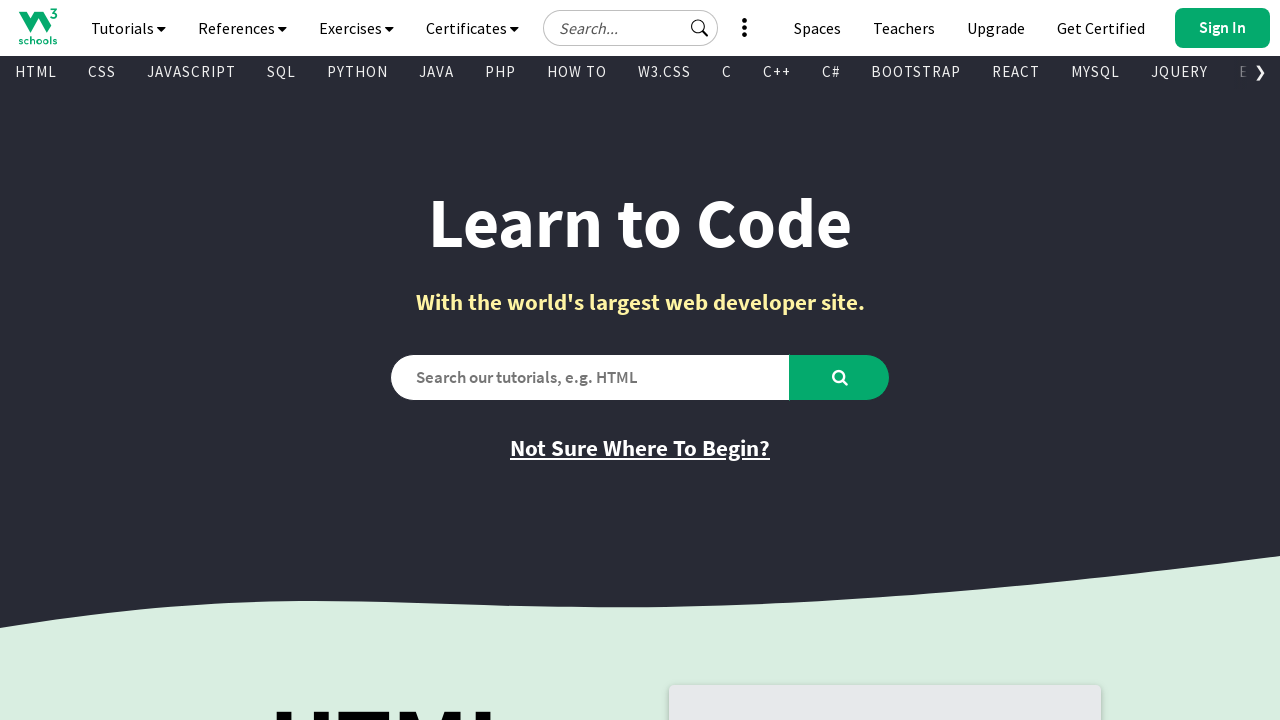